Navigates to anhtester.com and clicks on the blog link in the navigation

Starting URL: https://anhtester.com

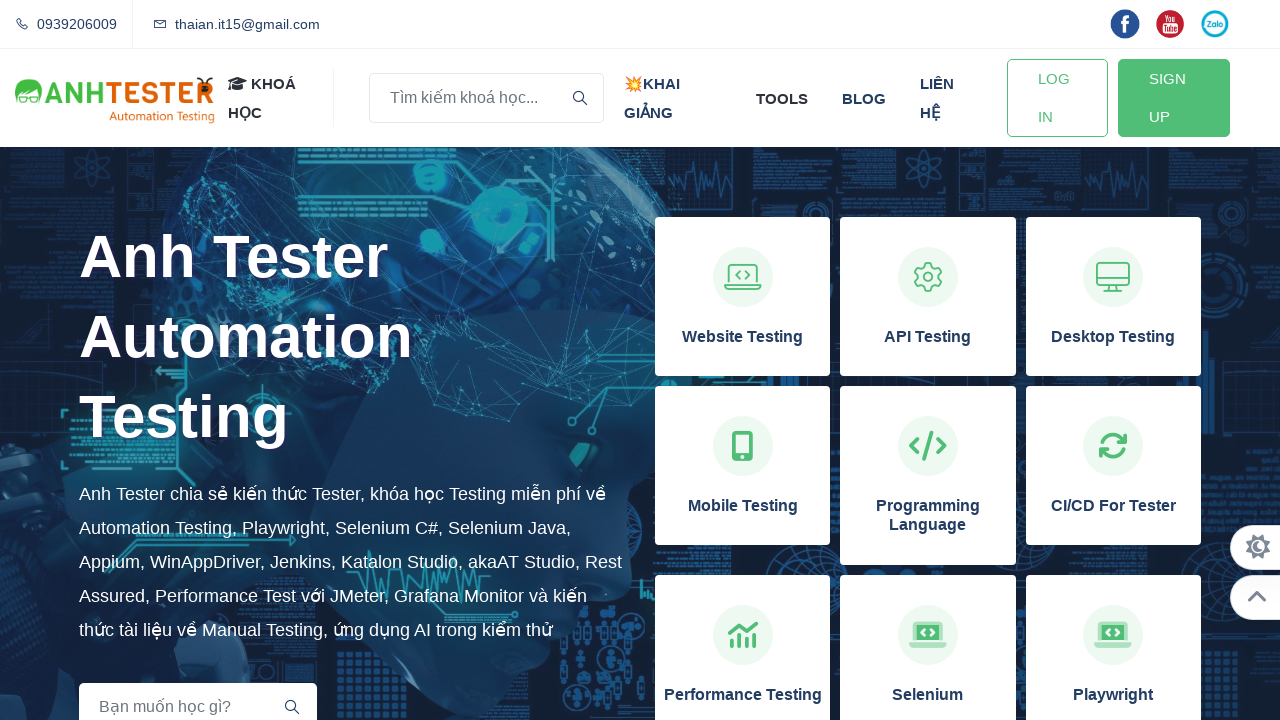

Navigated to https://anhtester.com
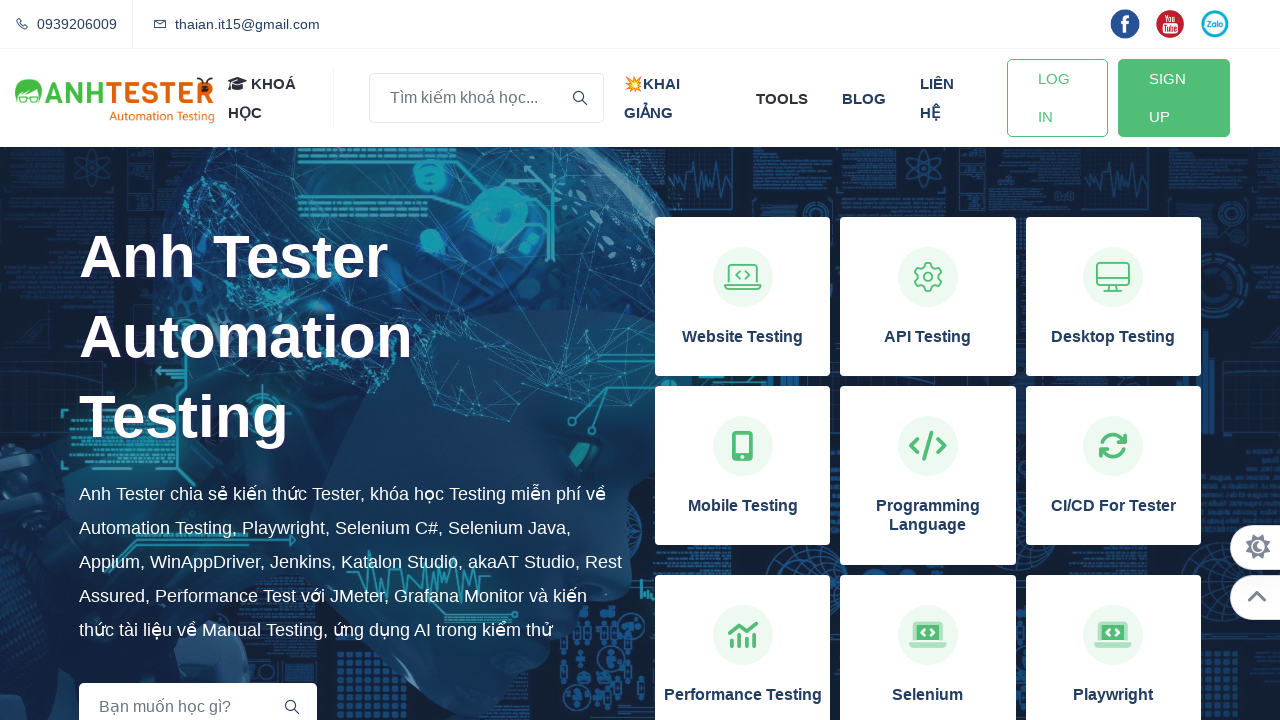

Clicked on blog link in navigation at (864, 98) on xpath=//a[normalize-space()='blog']
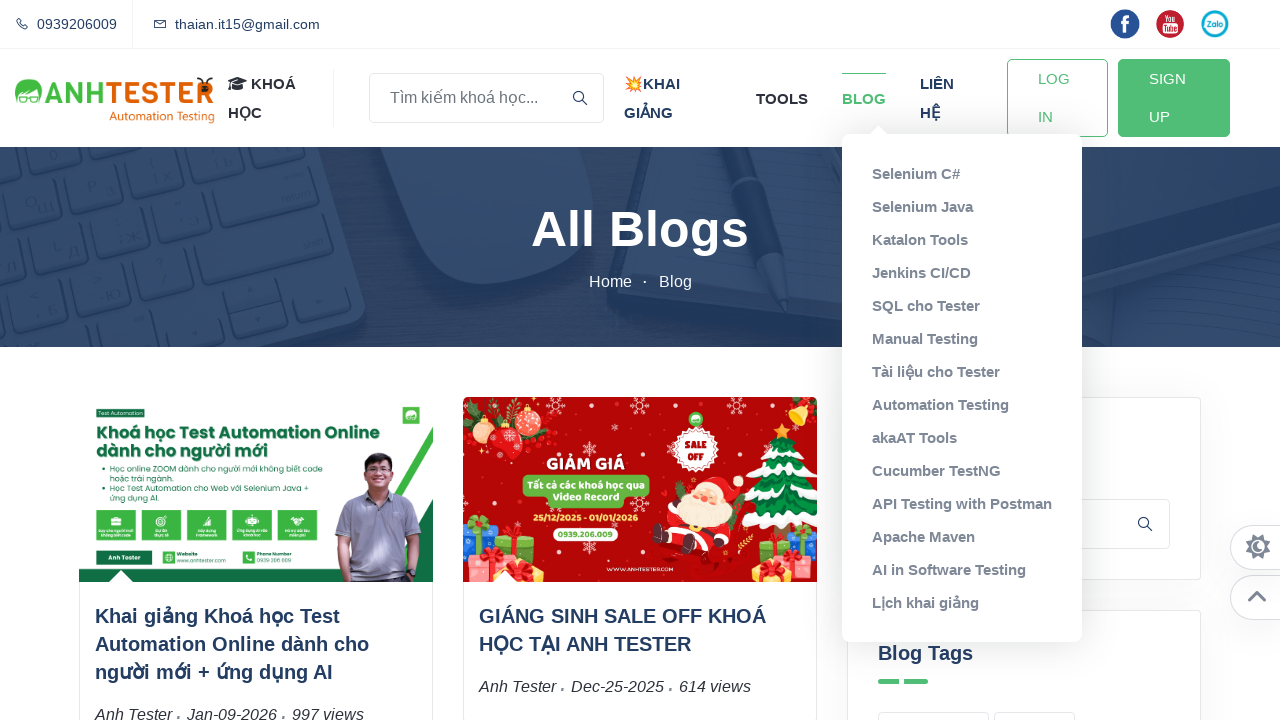

Blog page loaded successfully
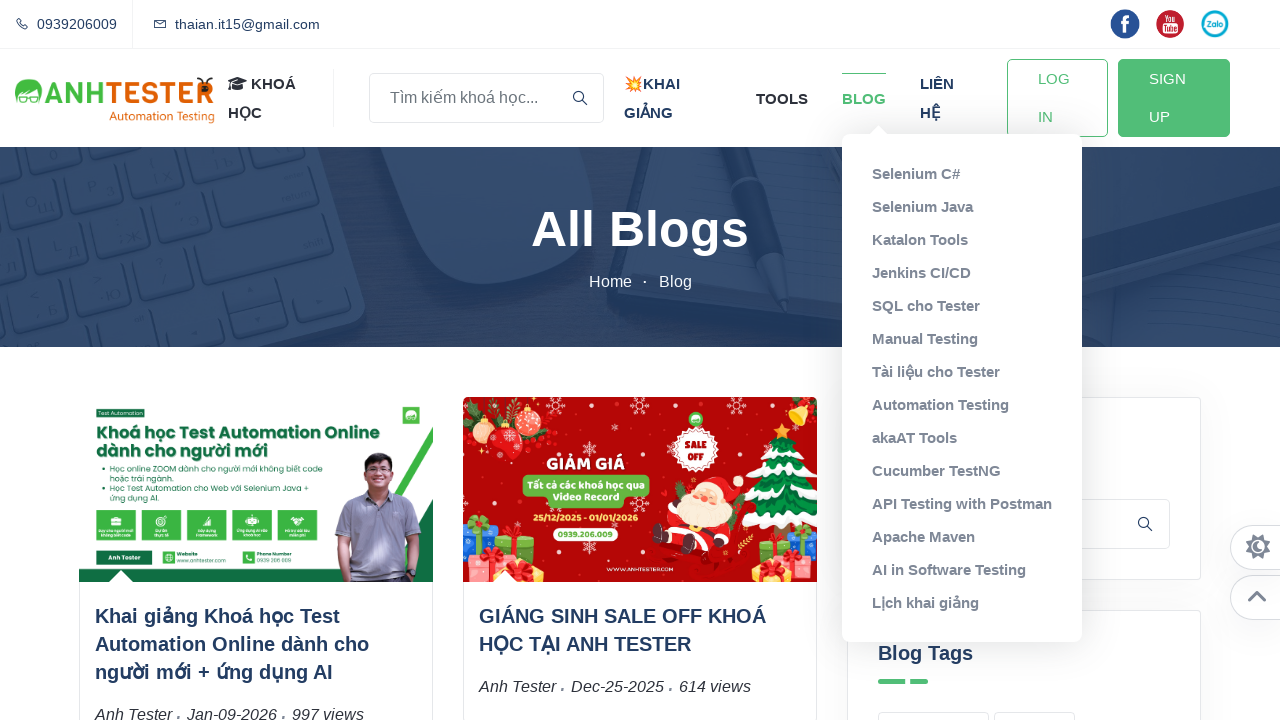

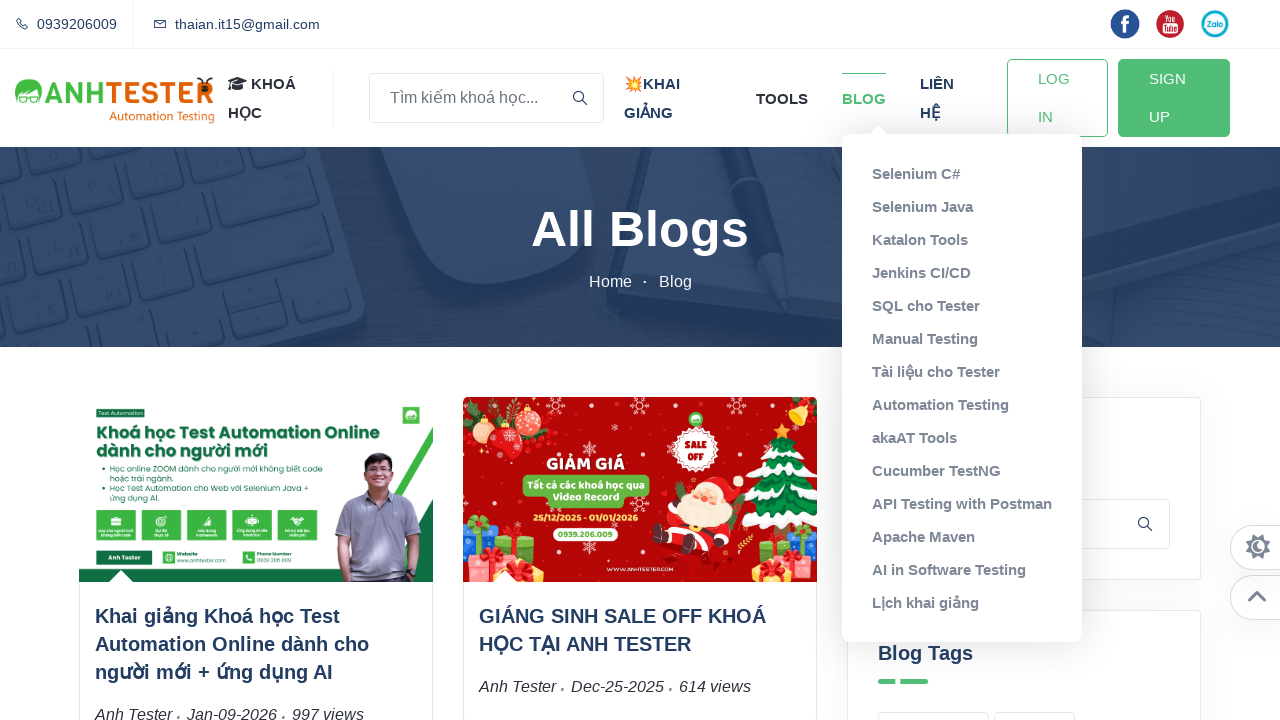